Tests clicking the banner image and verifying it opens a new tab with the training page

Starting URL: https://demoqa.com/

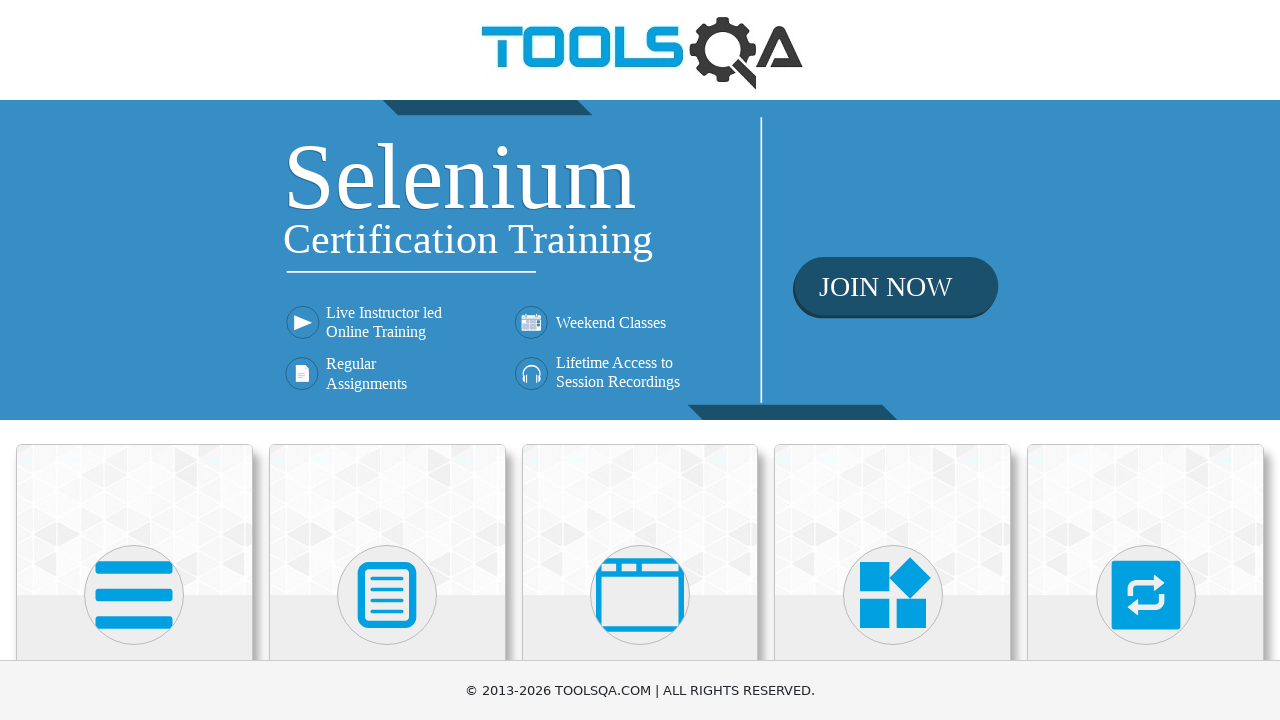

Banner image element loaded and ready
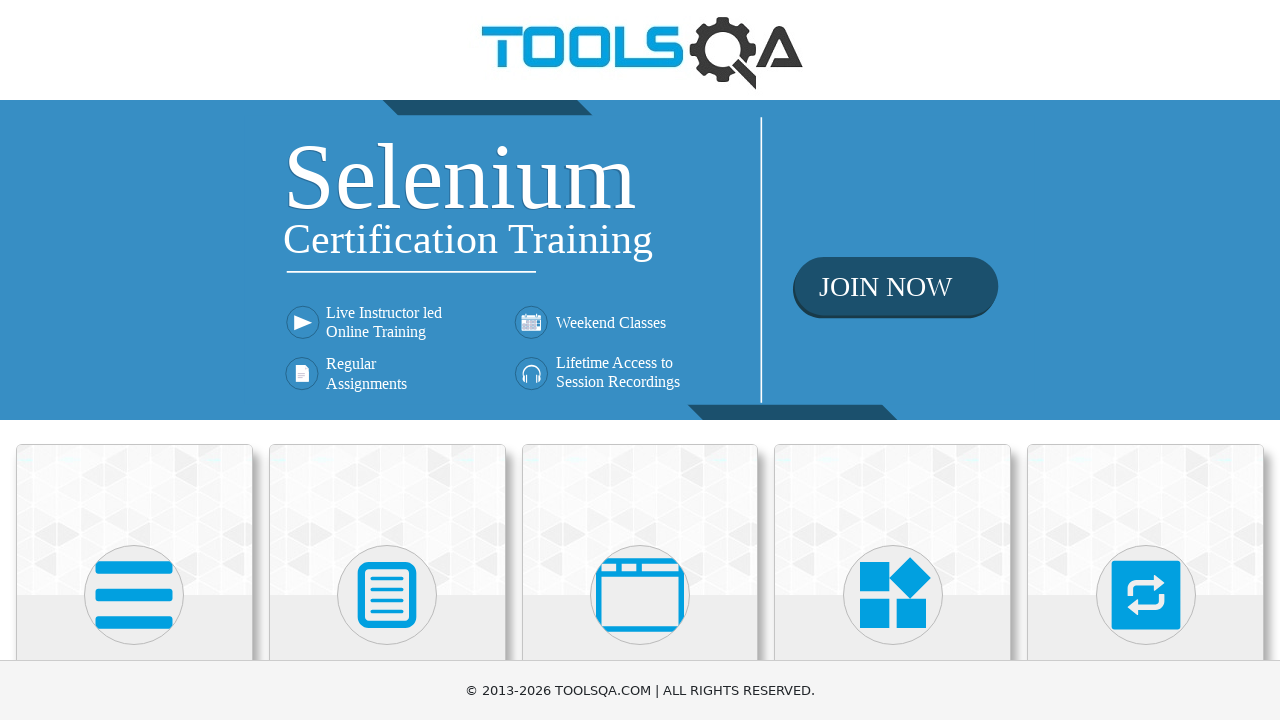

Clicked banner image to open training page in new tab at (640, 260) on xpath=//div[@class='home-banner']//a//img
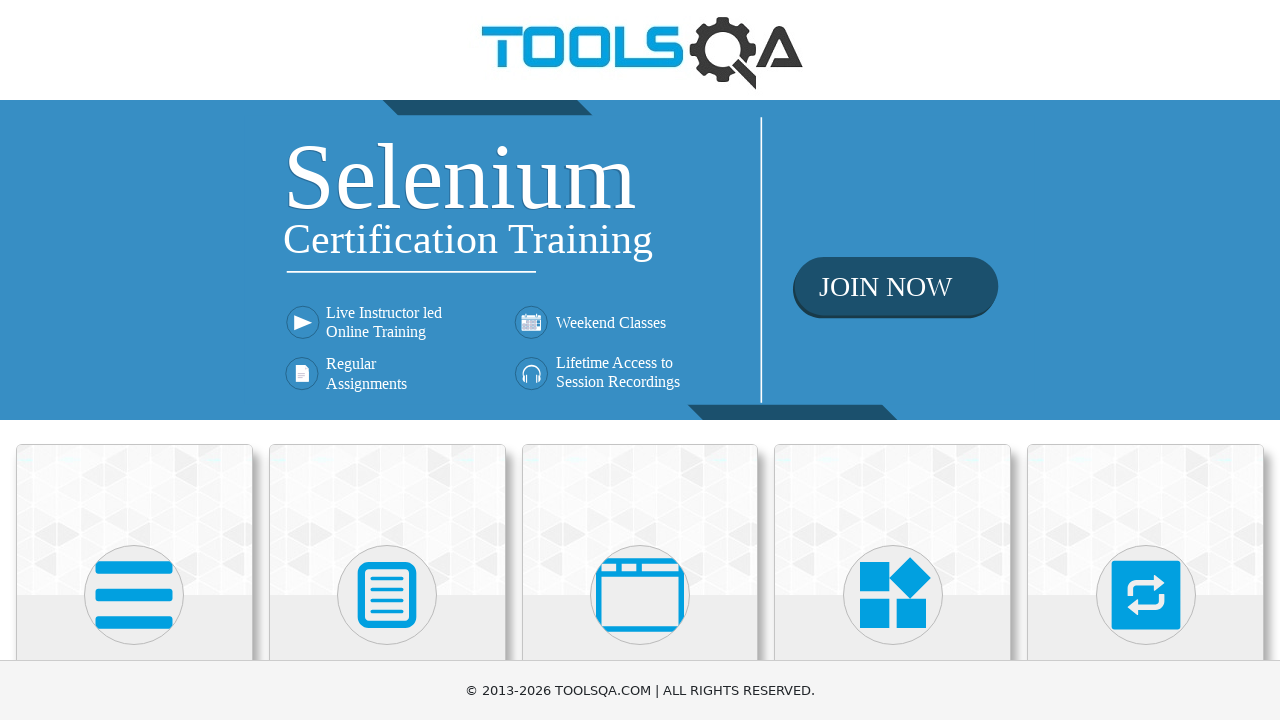

New tab with training page loaded successfully
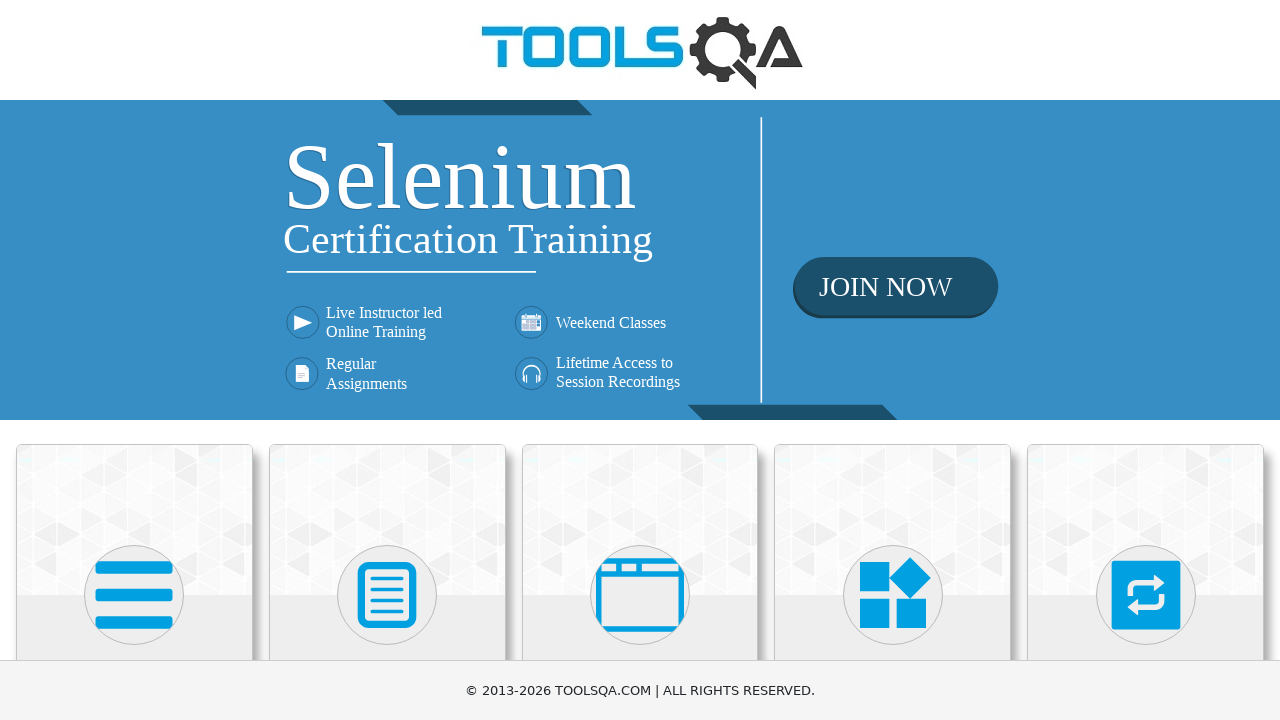

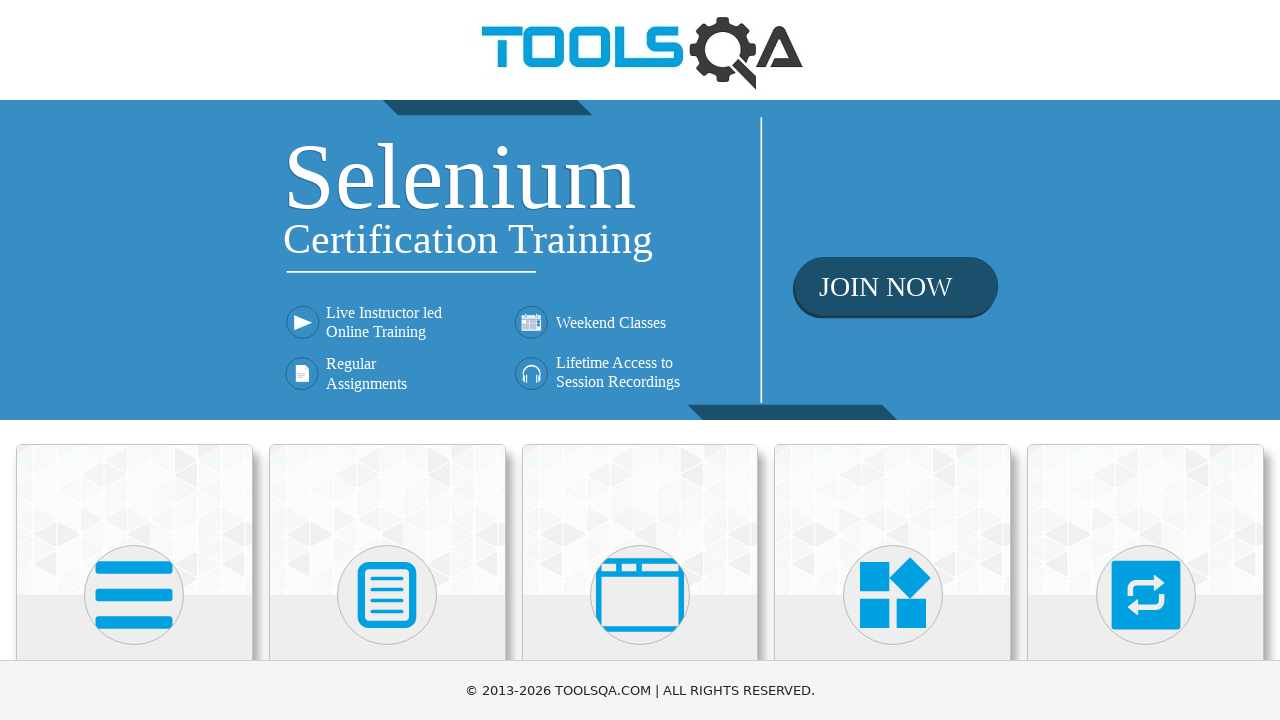